Tests forum registration with incorrect CAPTCHA verification and verifies the error message

Starting URL: https://sportsport.ba/

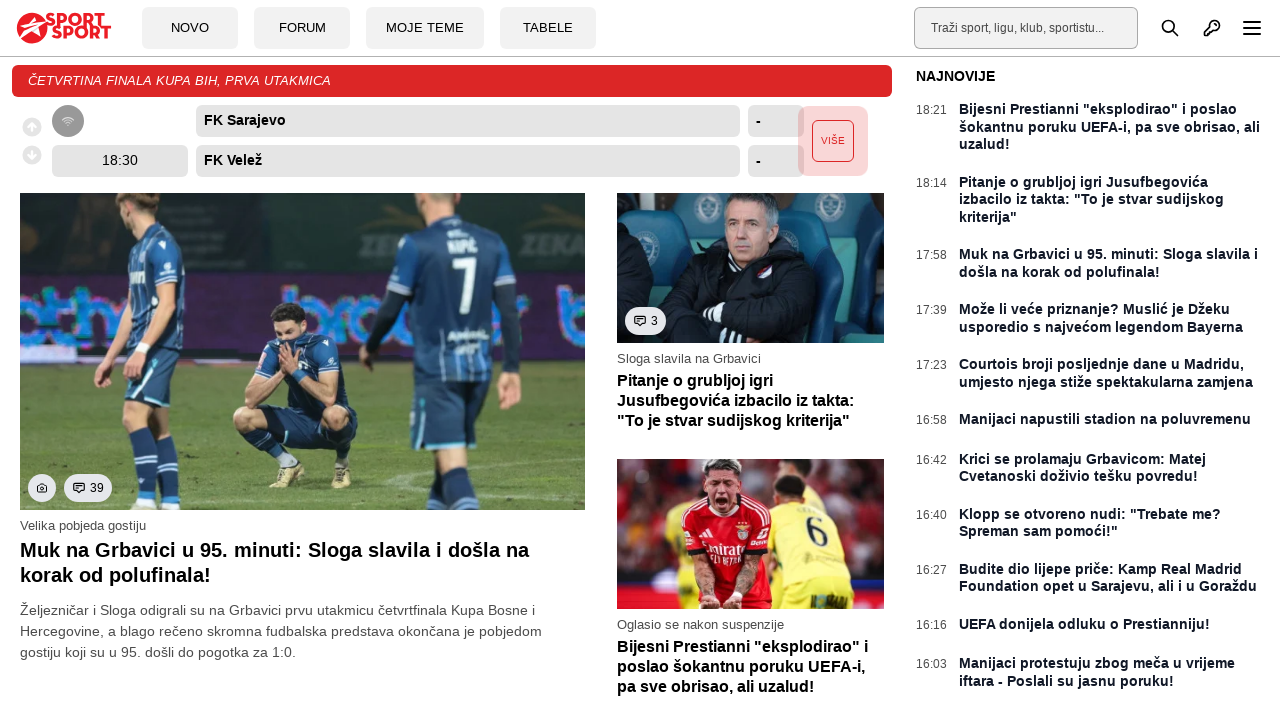

Clicked on Forum button at (302, 28) on a[data-tb-region='Btn:Forum']
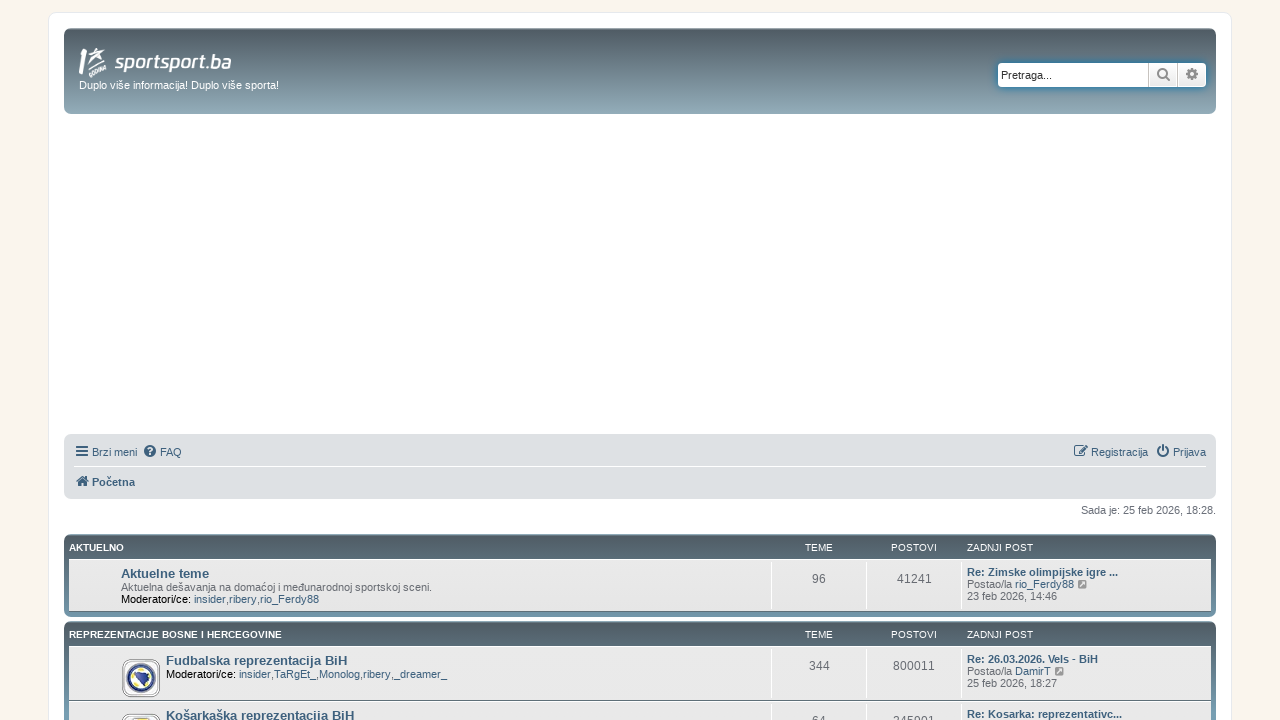

Forum page loaded and Registration link is visible
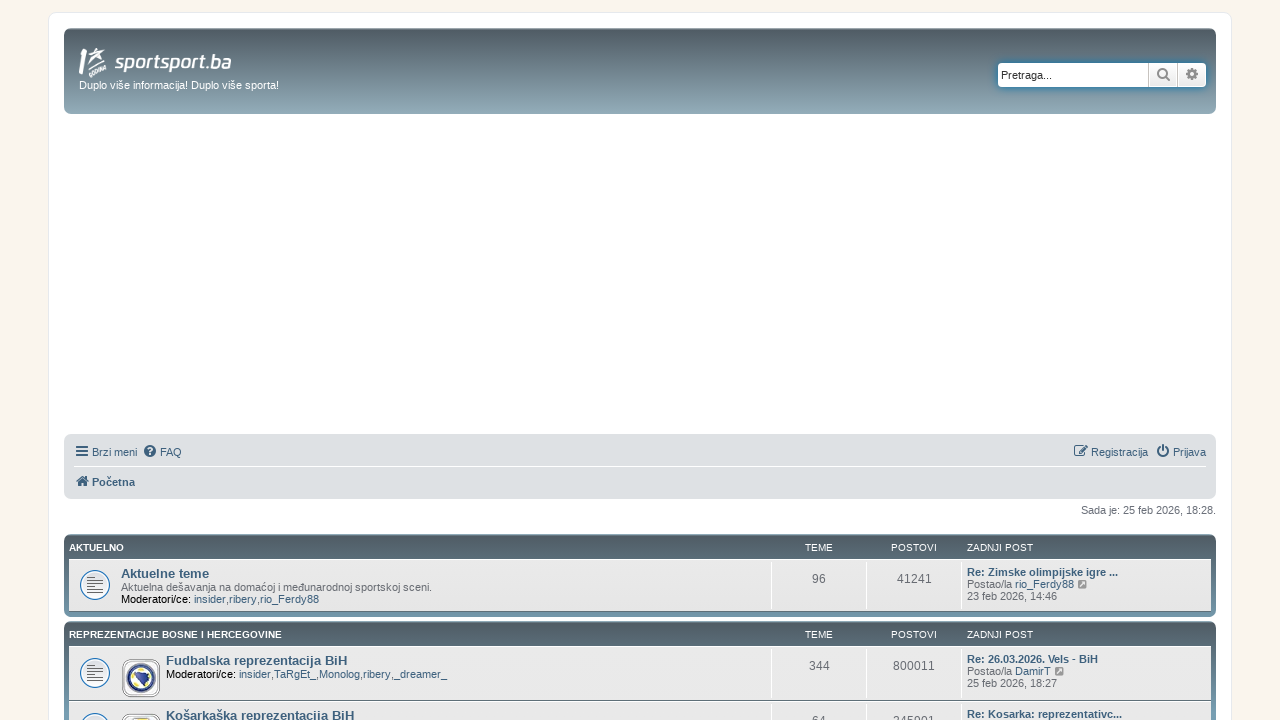

Clicked on Registration link at (166, 361) on a:text('Registracija')
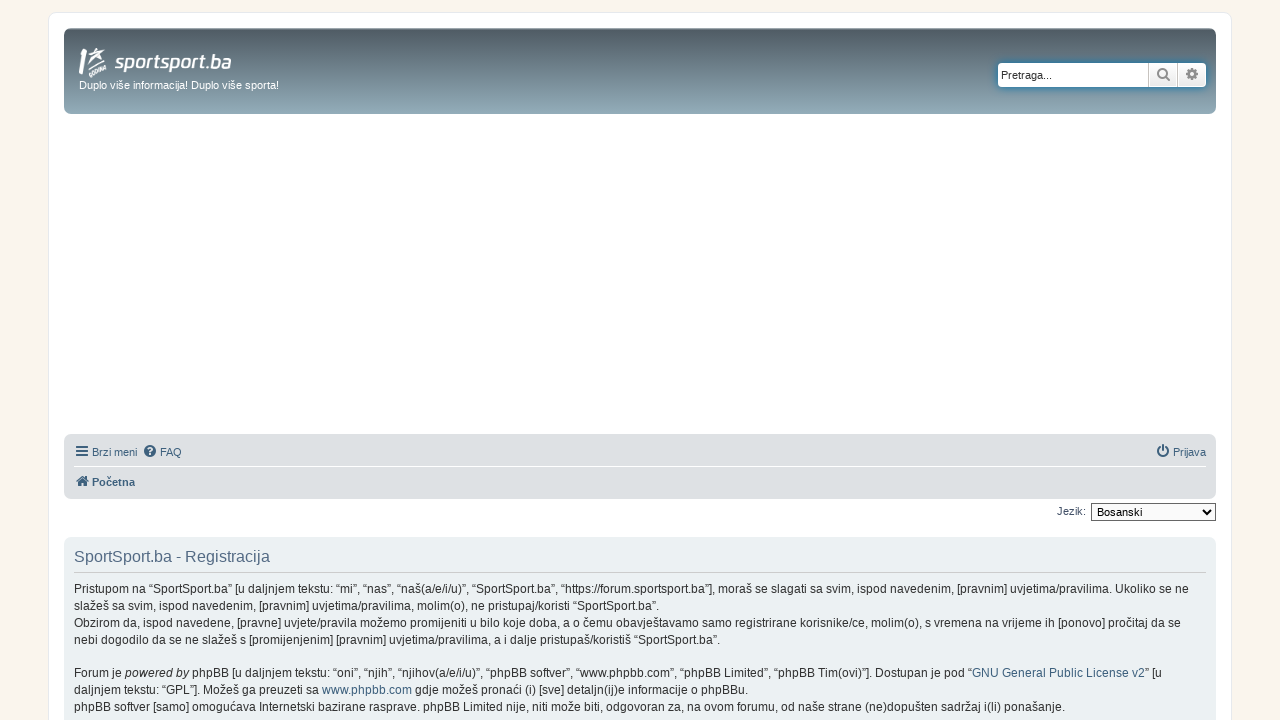

Scrolled down to view terms and conditions
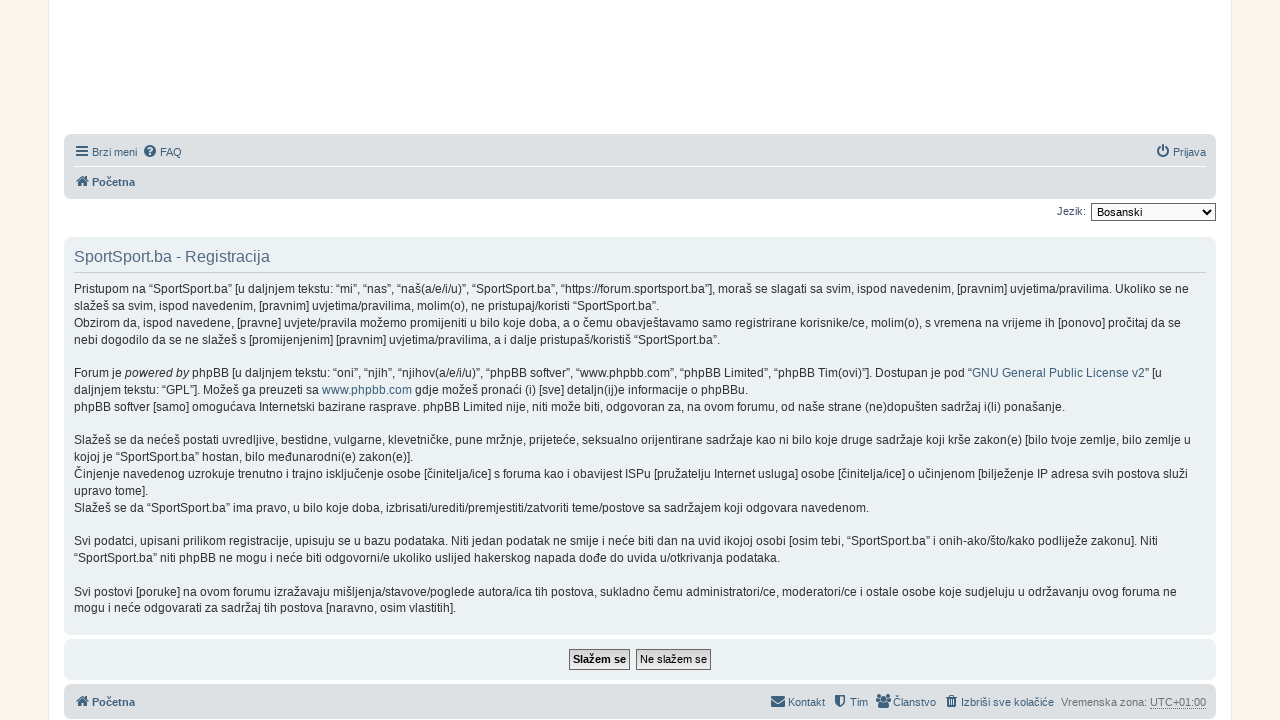

Accepted terms and conditions checkbox at (600, 659) on input[name='agreed']
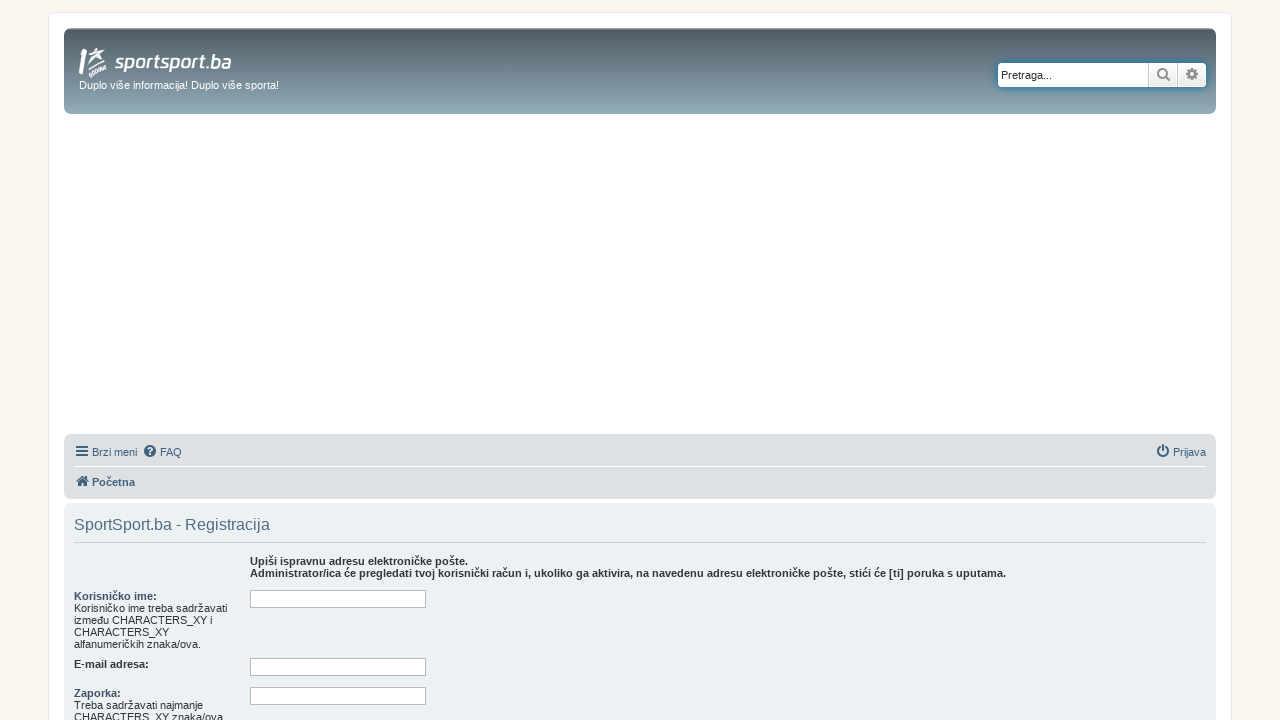

Scrolled down to registration form fields
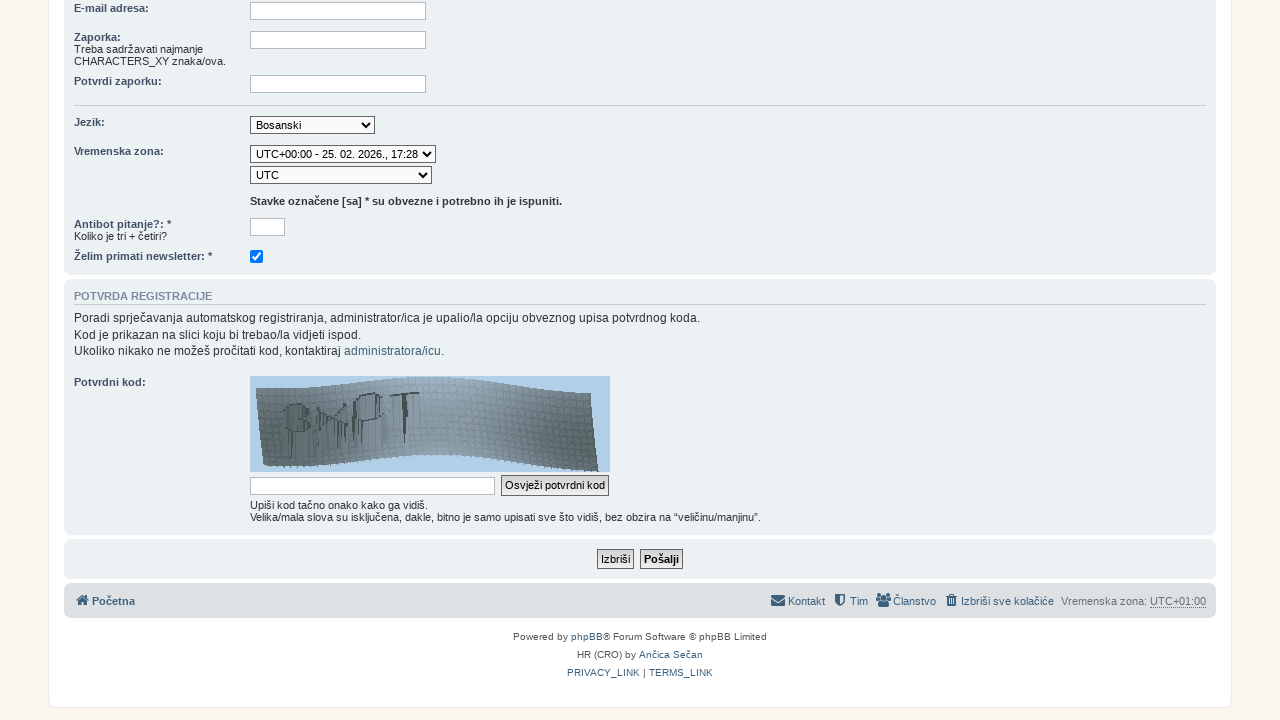

Filled username field with 'Master_Yi_DiamondONE' on #username
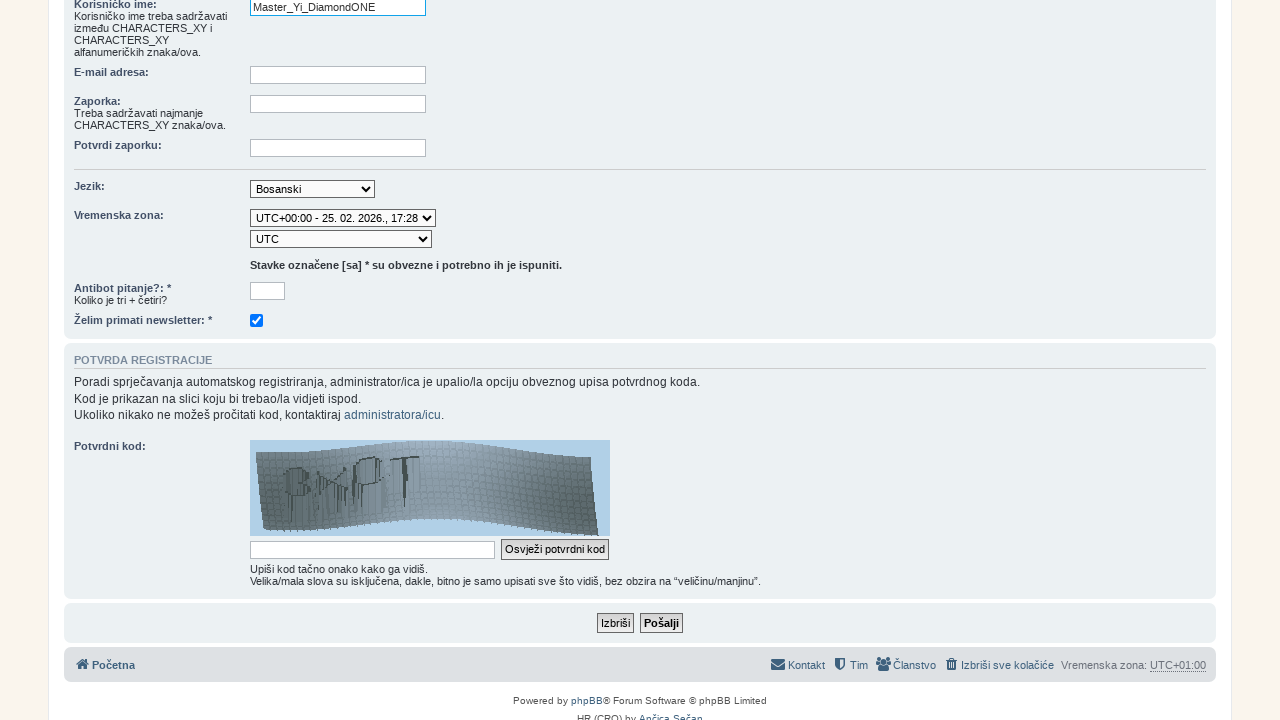

Filled email field with 'University_test_email@yahooo.com' on #email
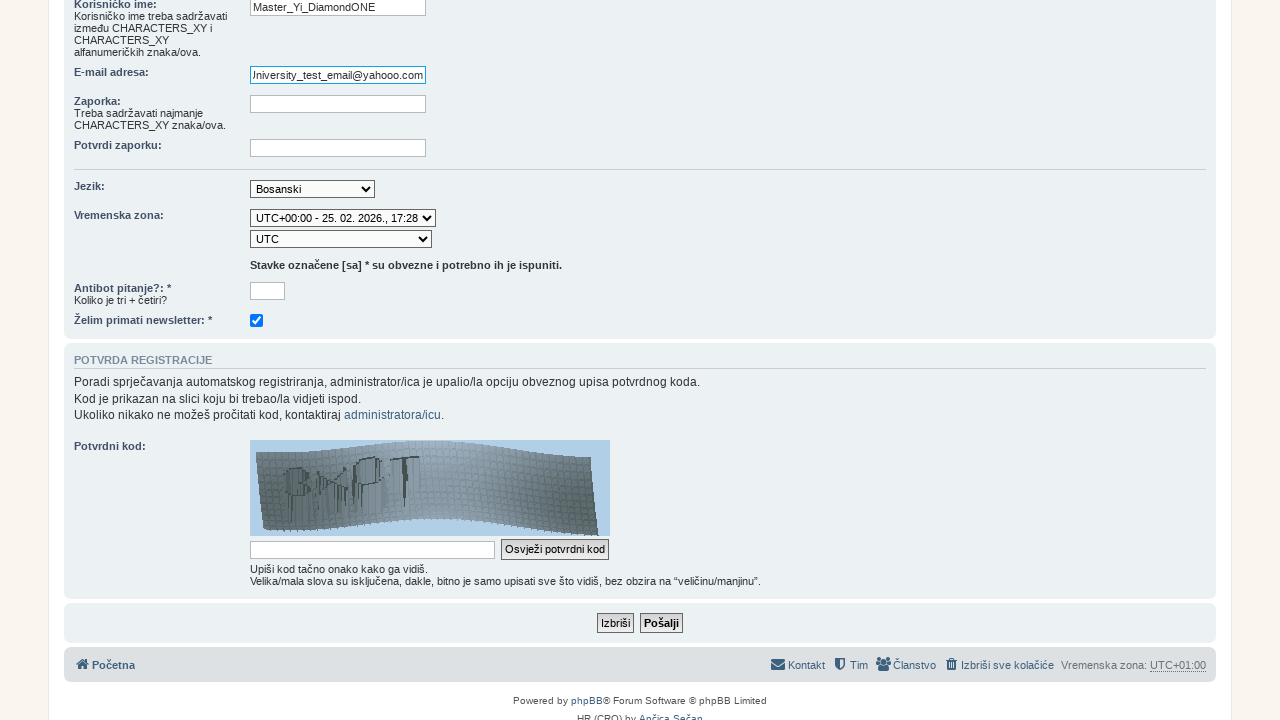

Filled new password field with 'Burch123' on #new_password
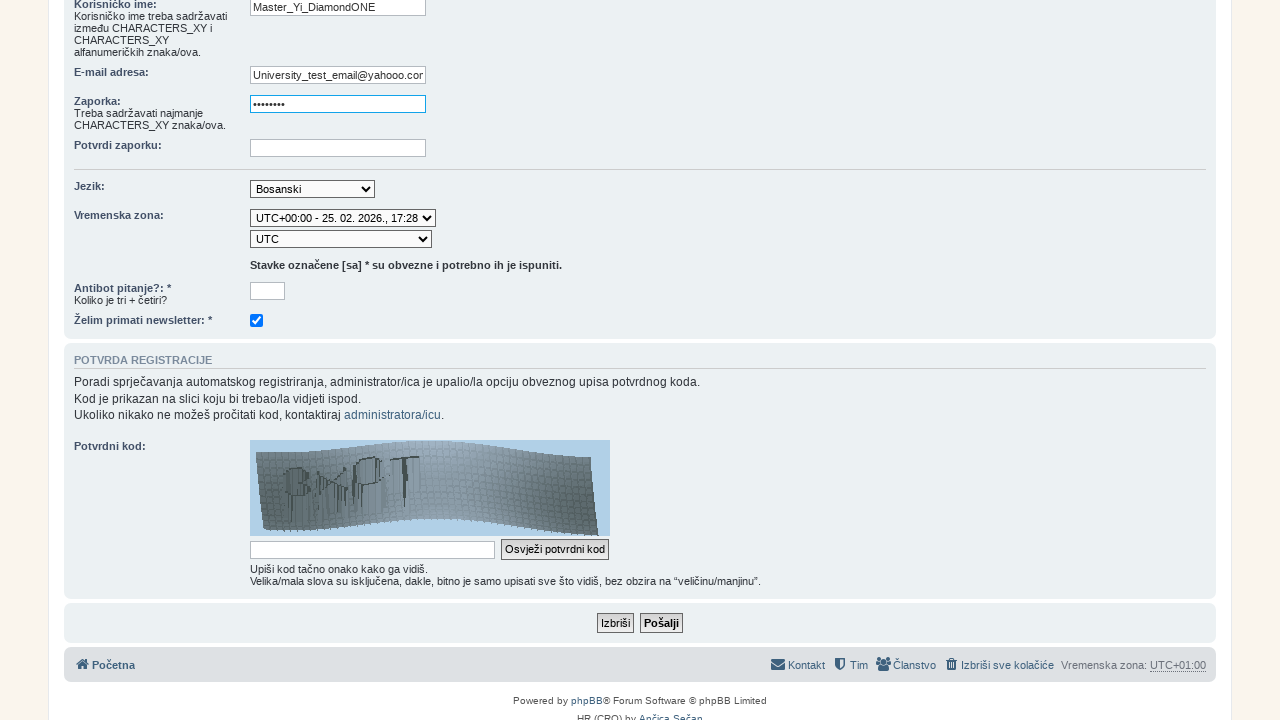

Filled password confirmation field with 'Burch123' on #password_confirm
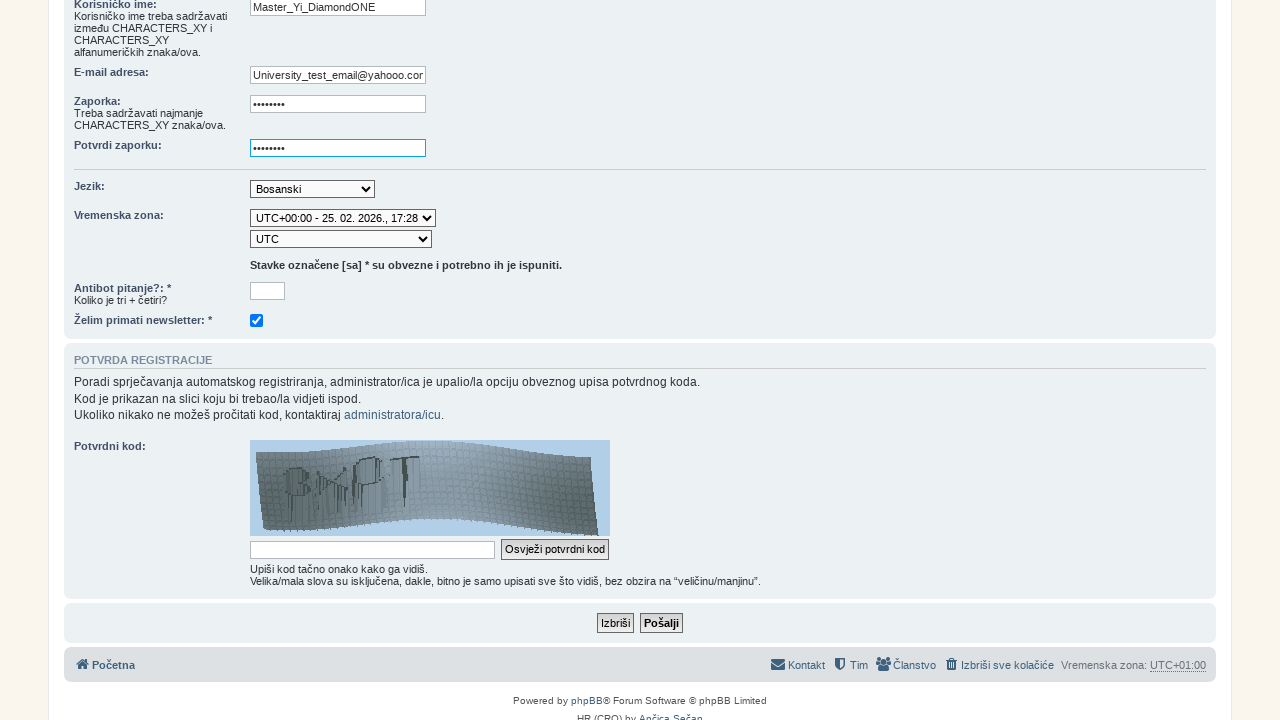

Selected timezone date option at index 17 on #tz_date
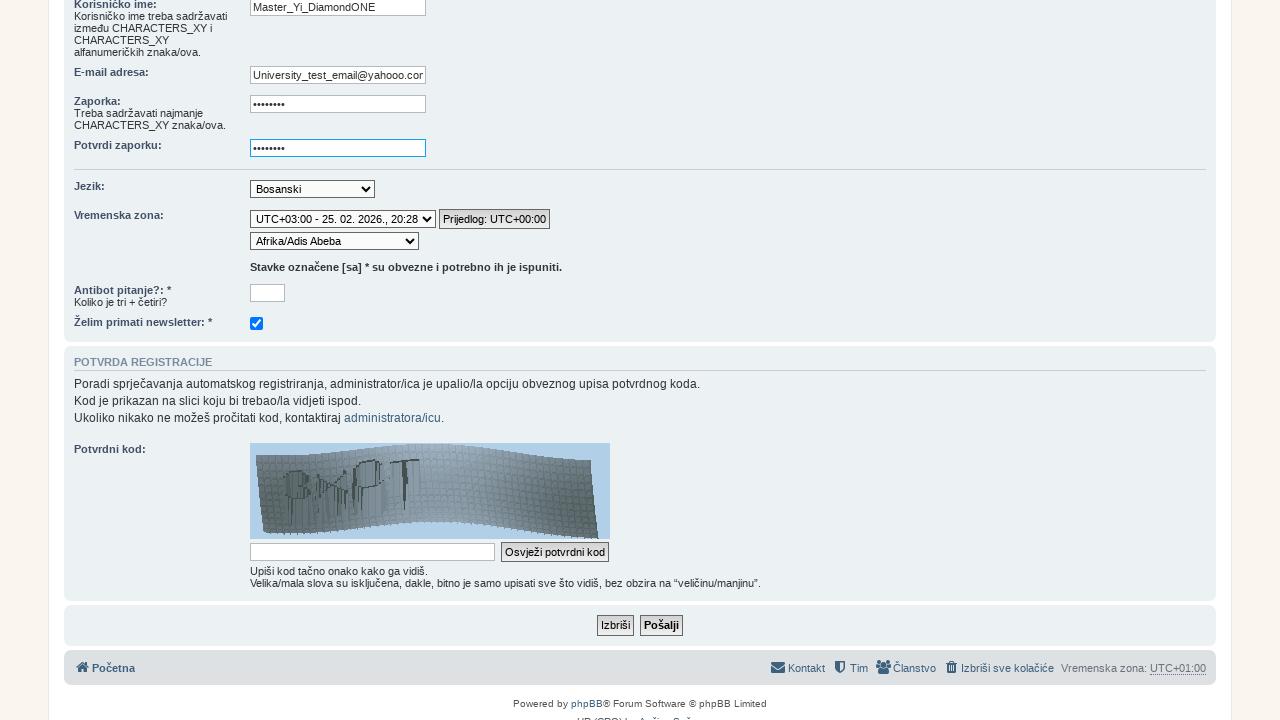

Selected timezone 'Asia/Qatar' on #timezone
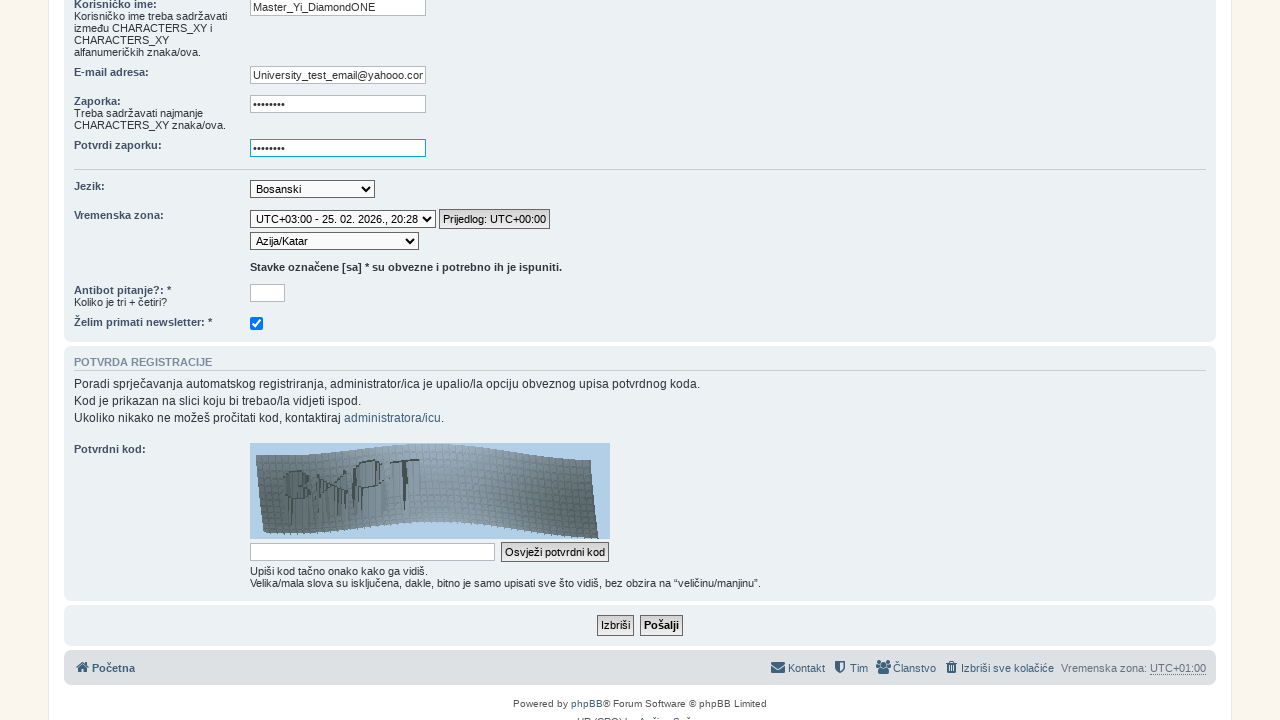

Filled bot verification field with '7' on #pf_registracija
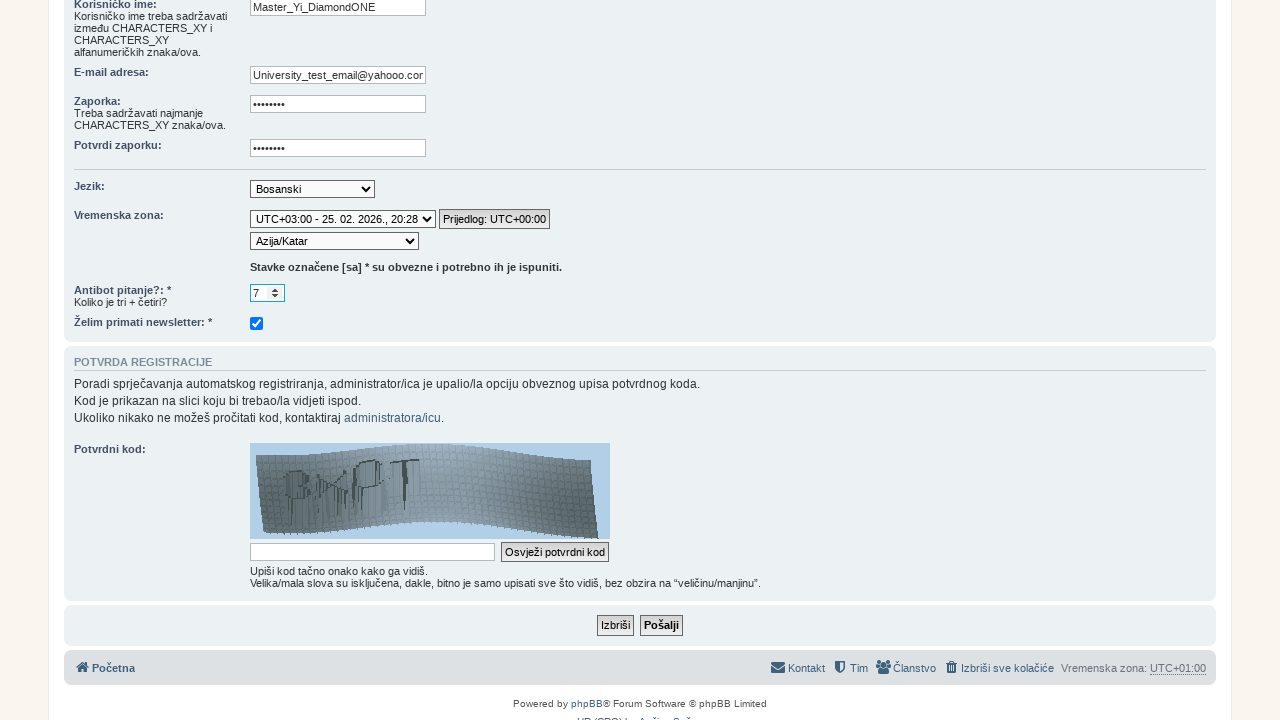

Clicked submit button to register (expected to fail due to incorrect CAPTCHA) at (662, 626) on #submit
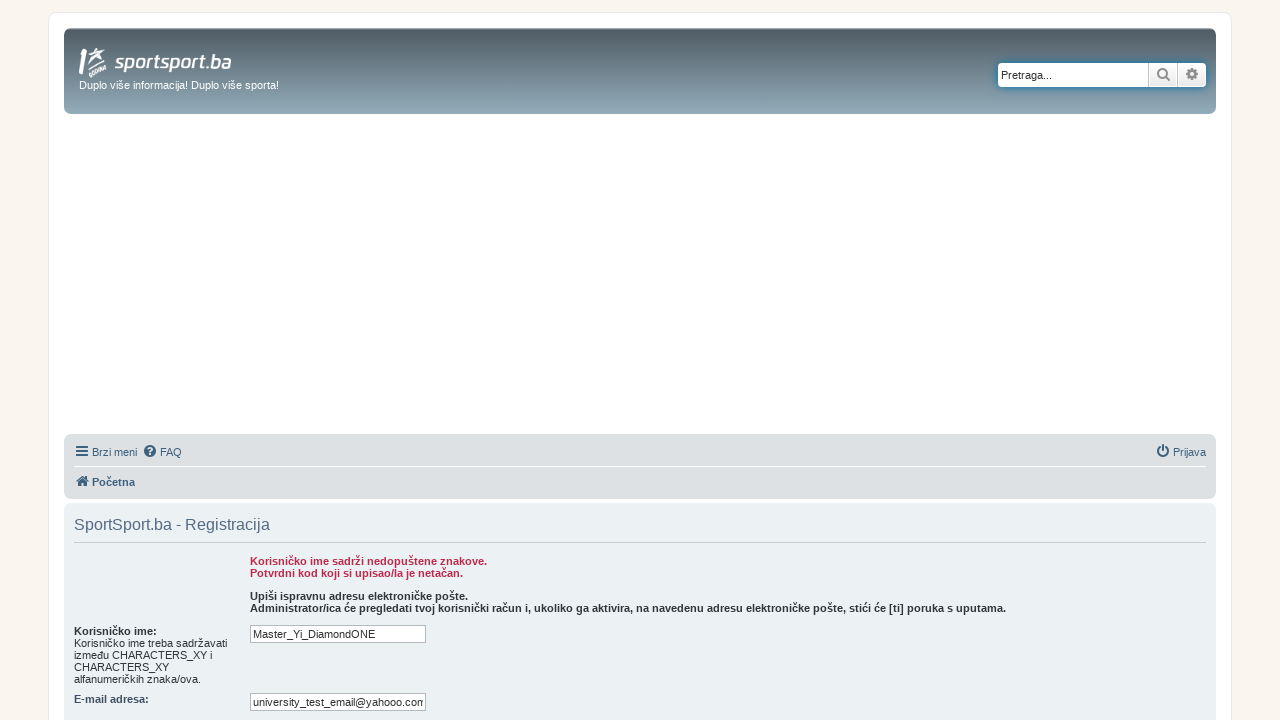

CAPTCHA error message appeared confirming incorrect verification
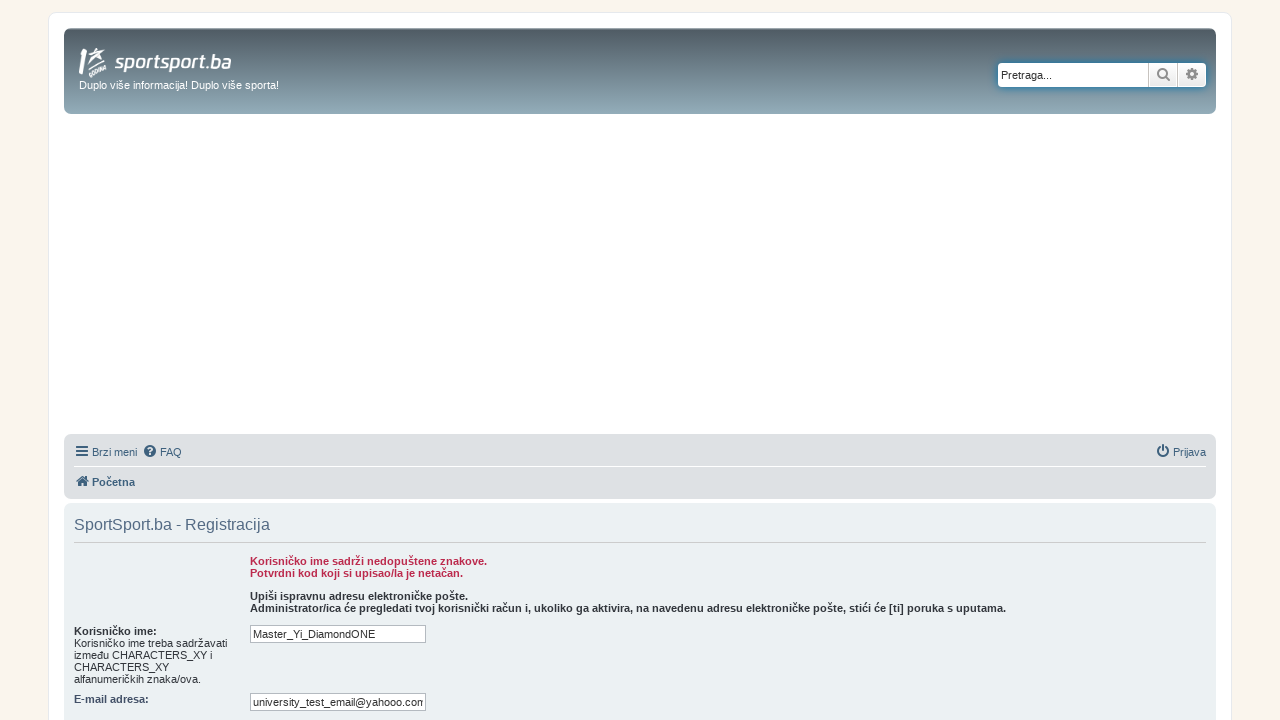

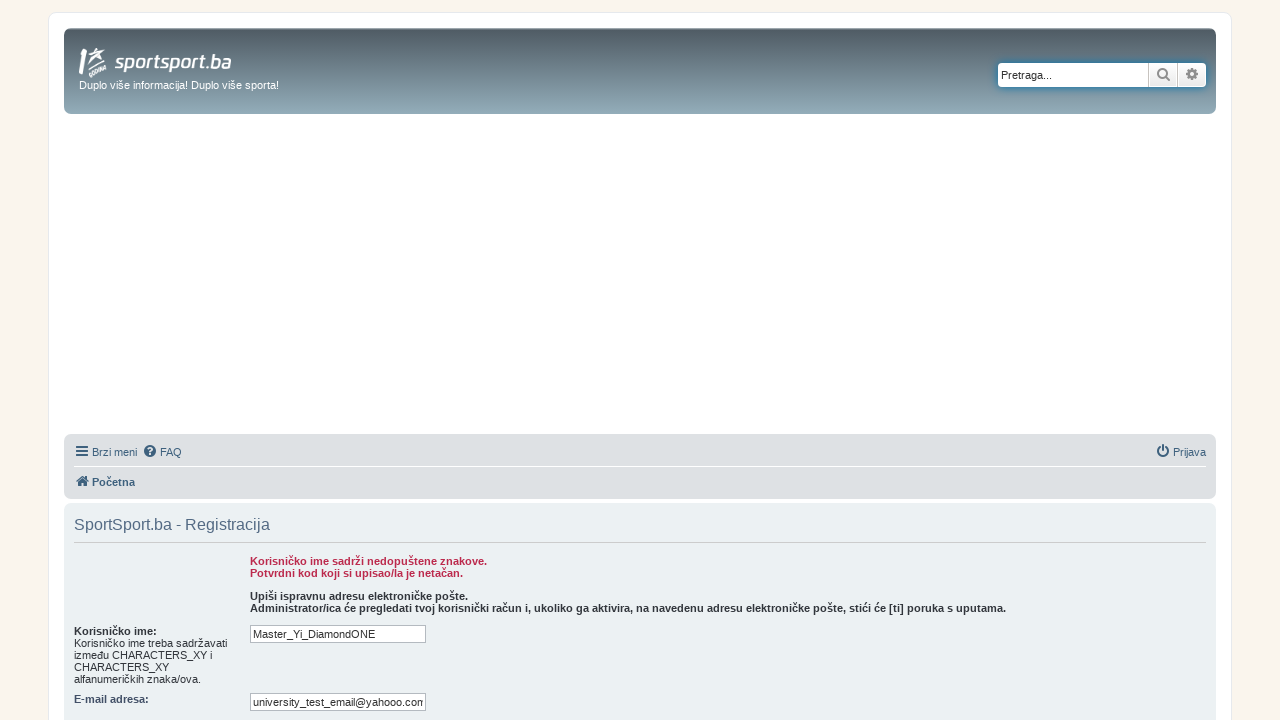